Tests the newsletter subscription functionality in the footer by scrolling to footer, entering email, subscribing, and verifying success message

Starting URL: https://www.automationexercise.com/products

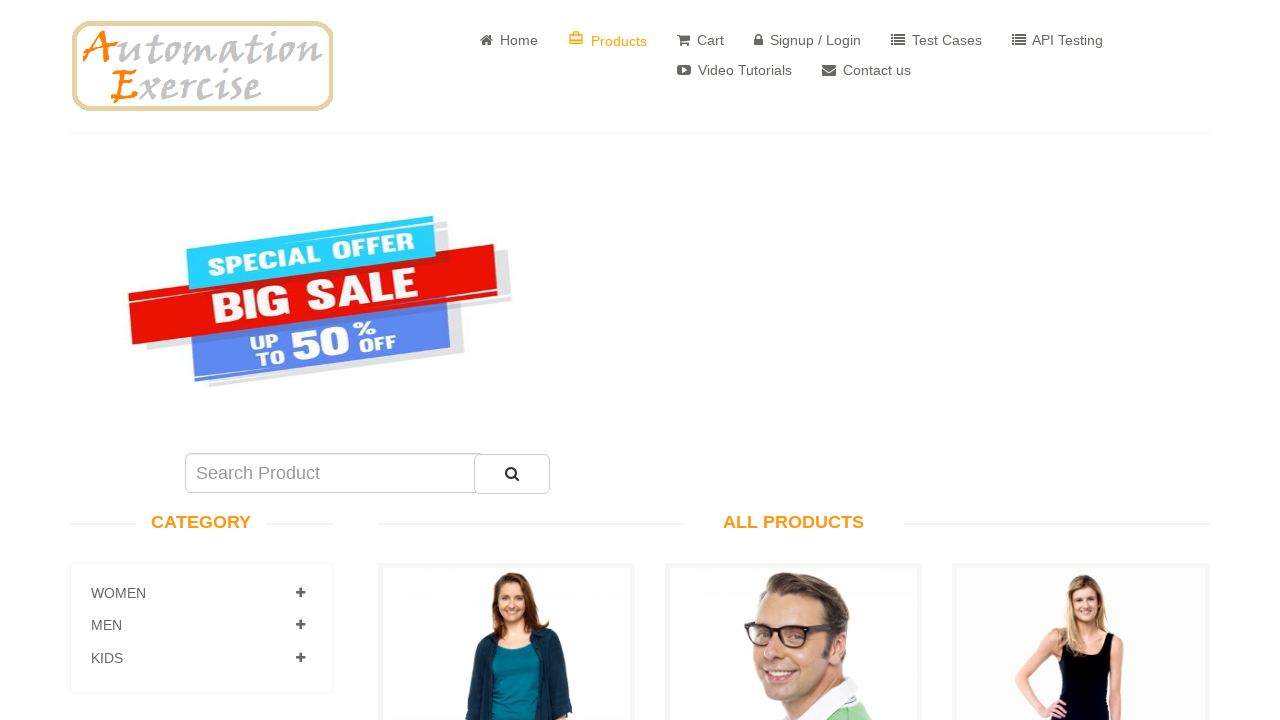

Scrolled to footer subscription section
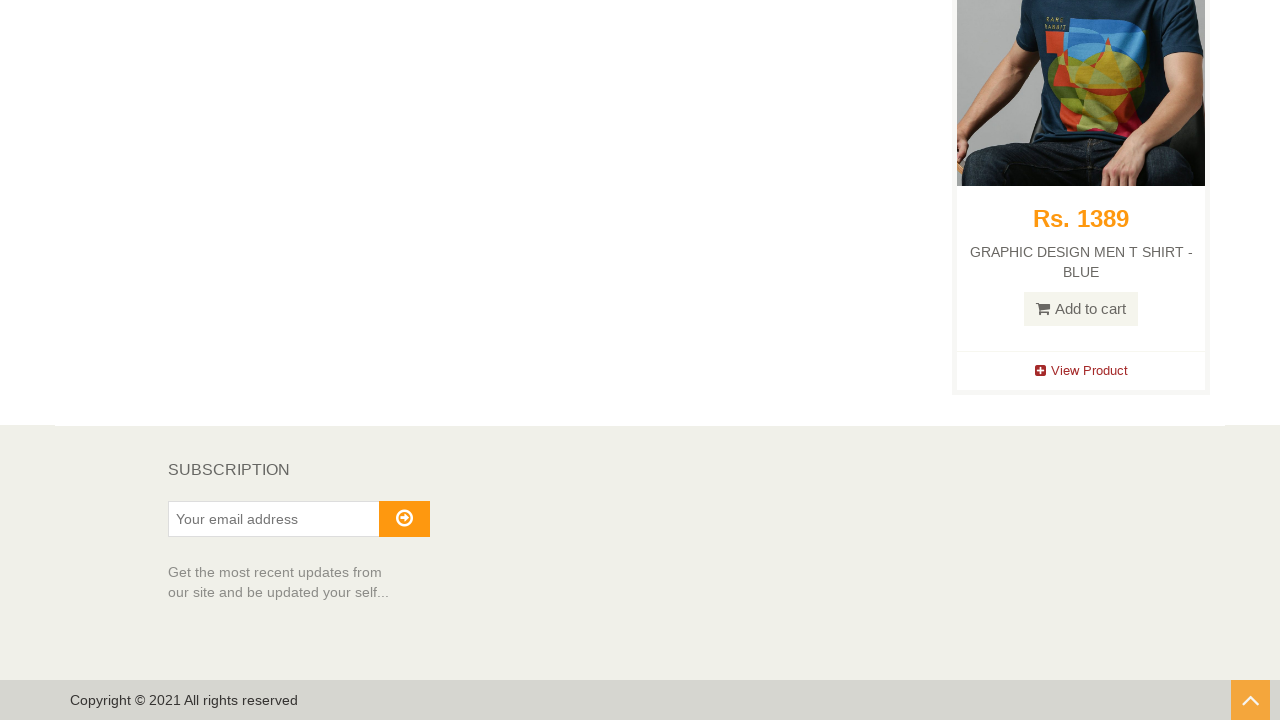

Entered email address 'subscriber_test@example.com' in subscription field on #susbscribe_email
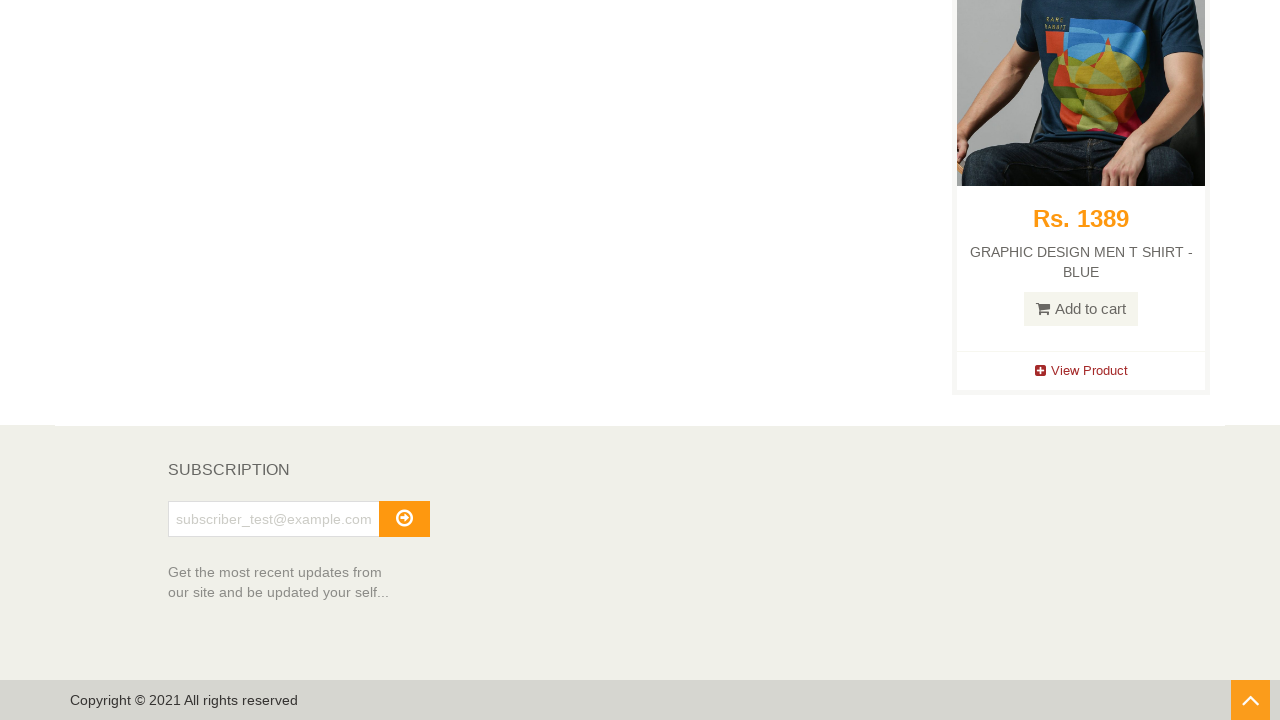

Clicked subscribe button at (404, 519) on #subscribe
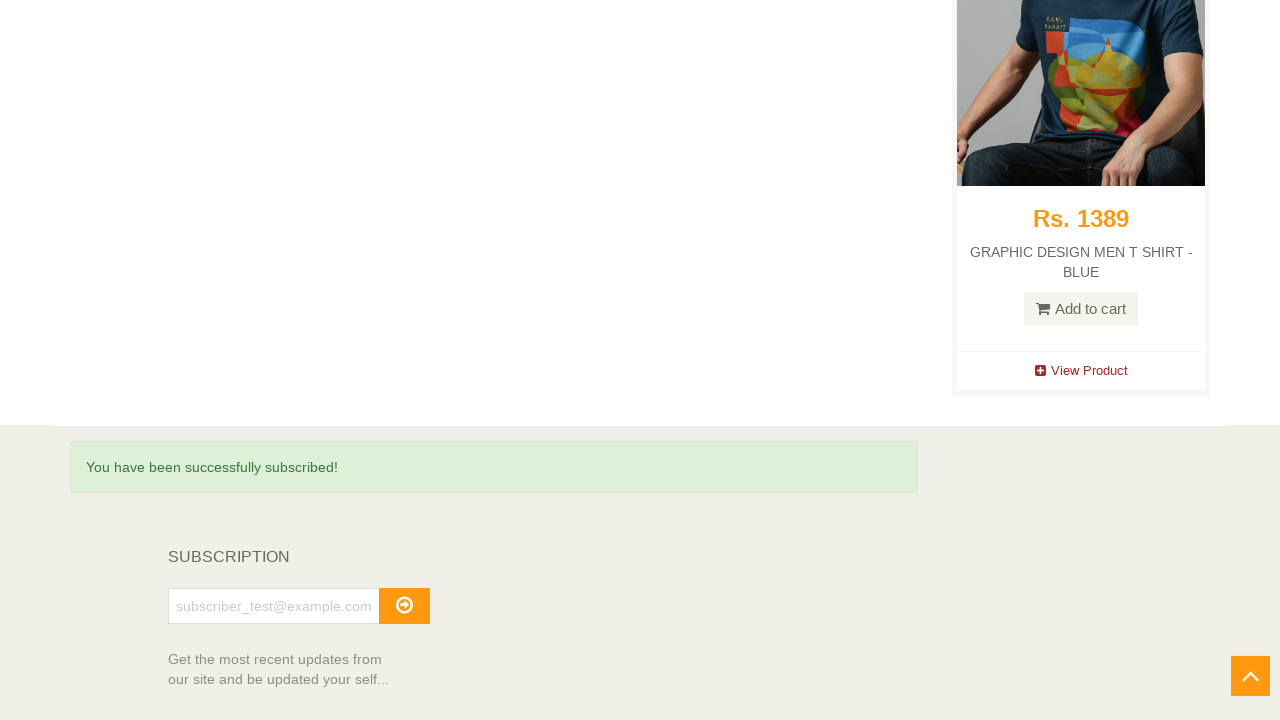

Newsletter subscription success message appeared
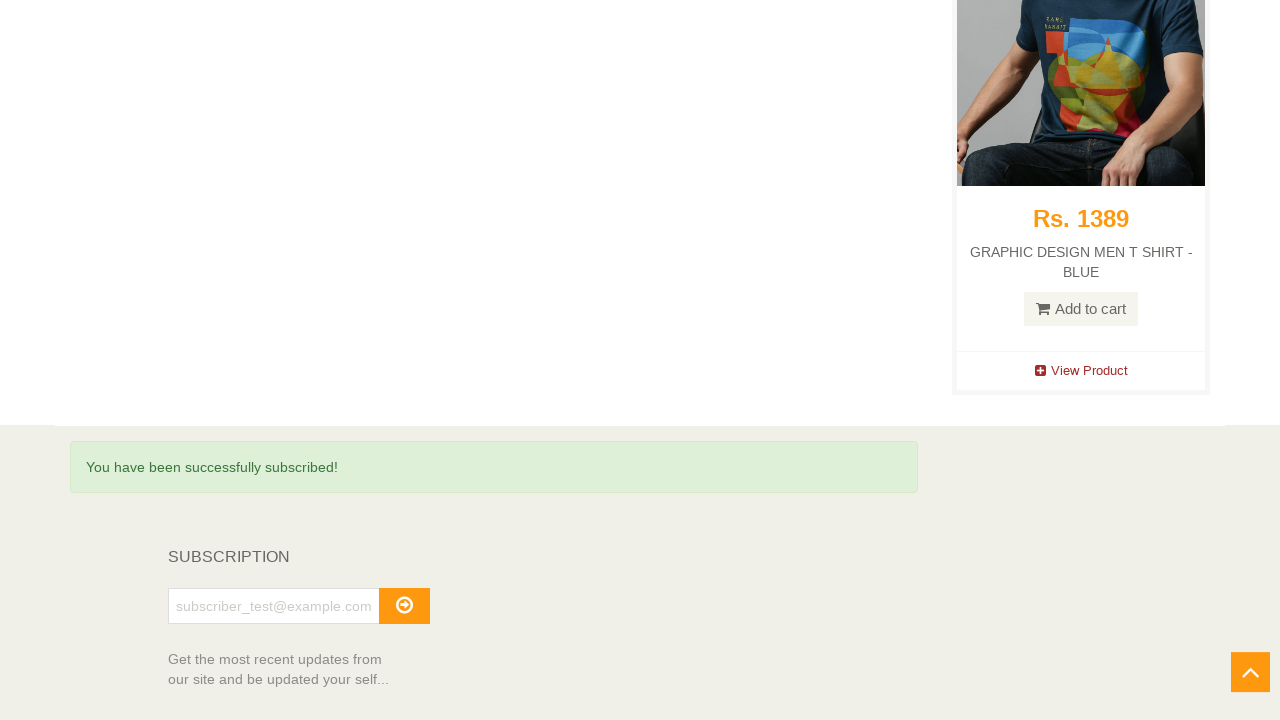

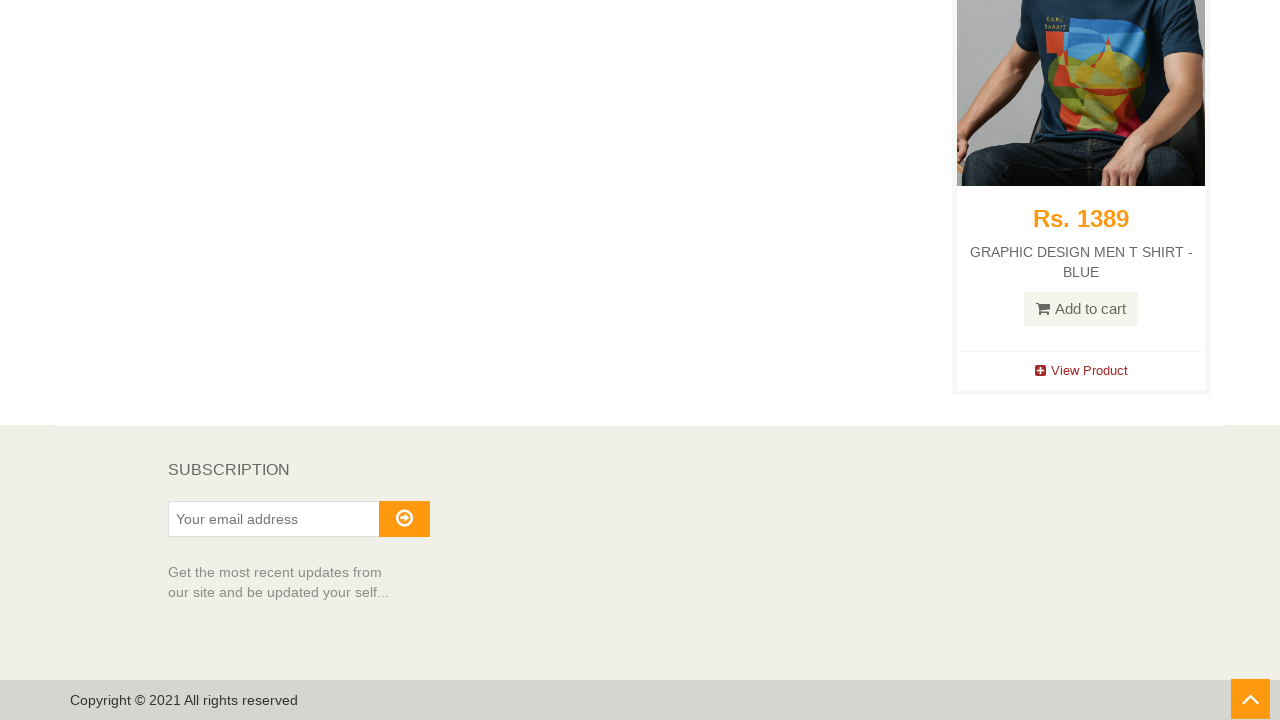